Tests various form fields including text input, password, textarea, and dropdown selection, then navigates to index page and back

Starting URL: https://www.selenium.dev/selenium/web/web-form.html

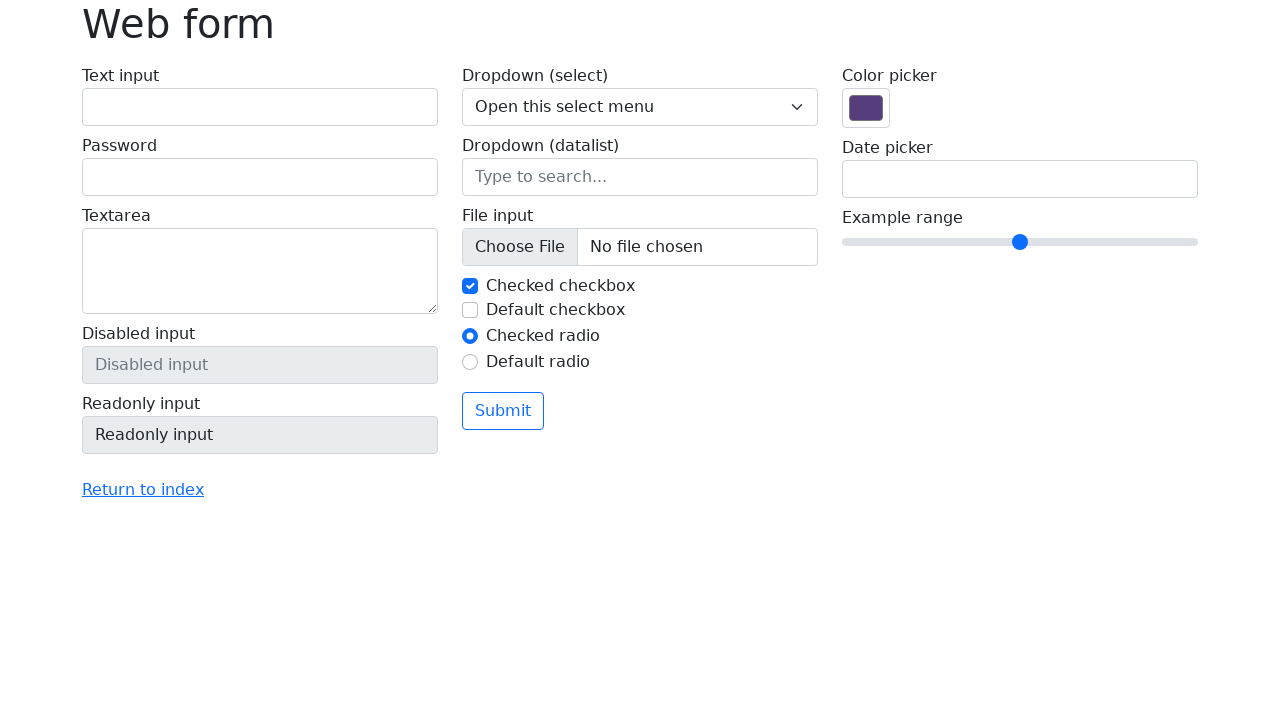

Filled text input field with 'test' on #my-text-id
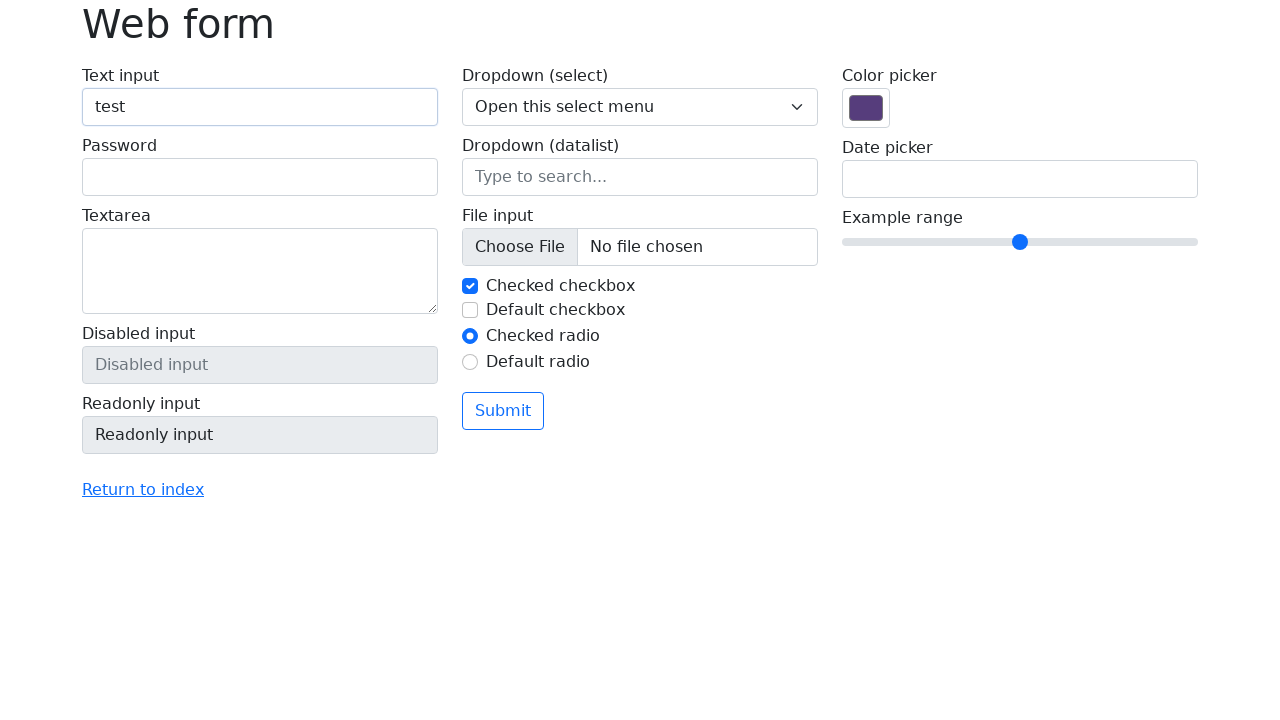

Filled password input field with '12345678' on input[name='my-password']
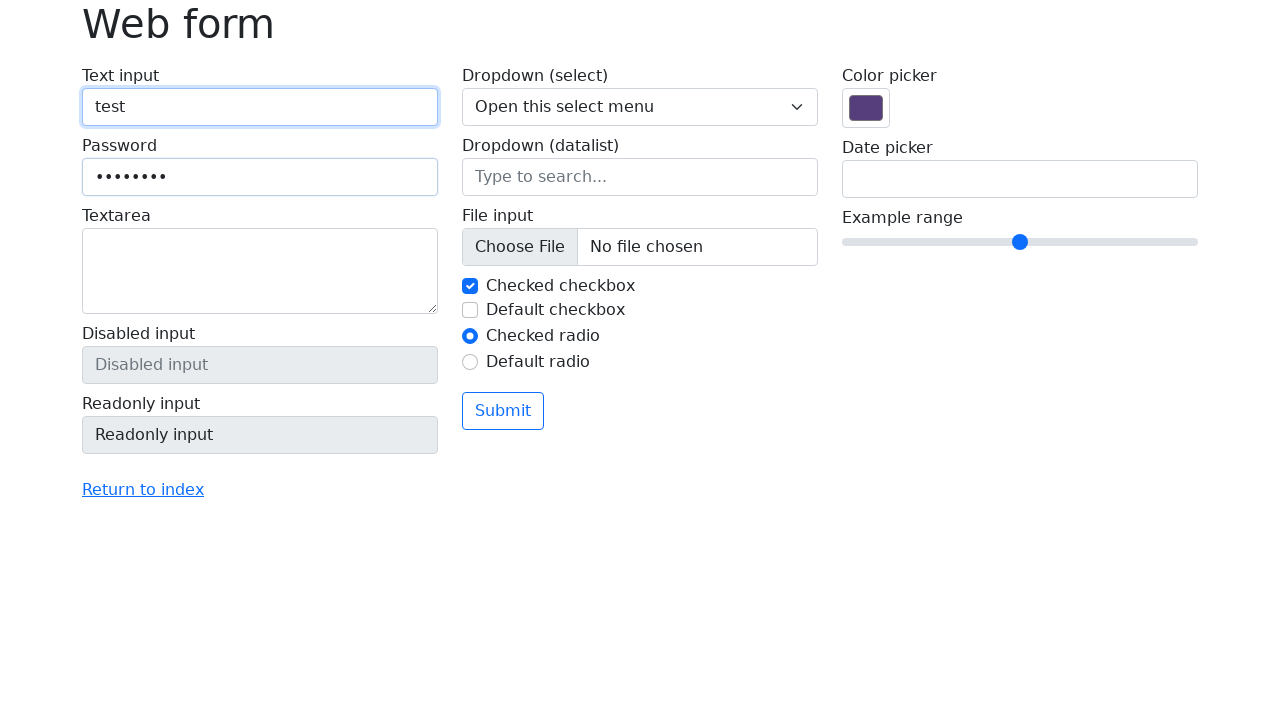

Filled textarea with 'This is a test text for text area' on textarea[name='my-textarea']
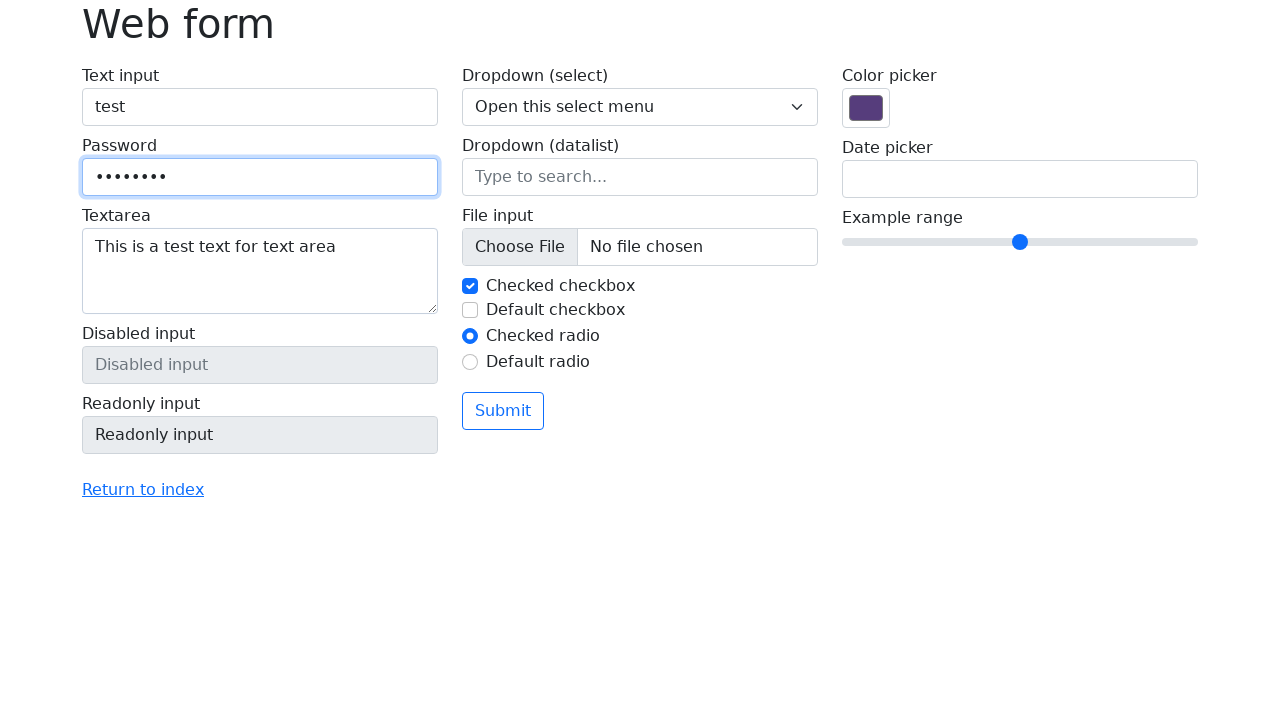

Clicked 'Return to index' link at (143, 490) on text=Return to index
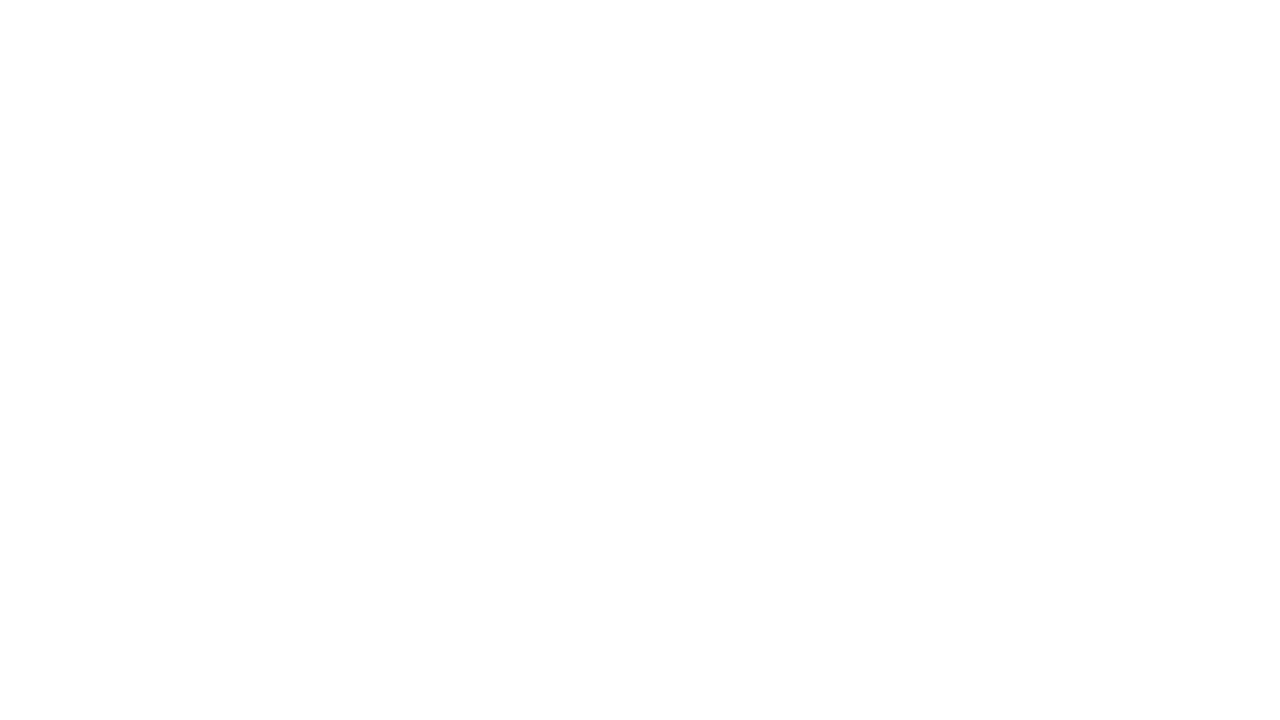

Navigated to index page
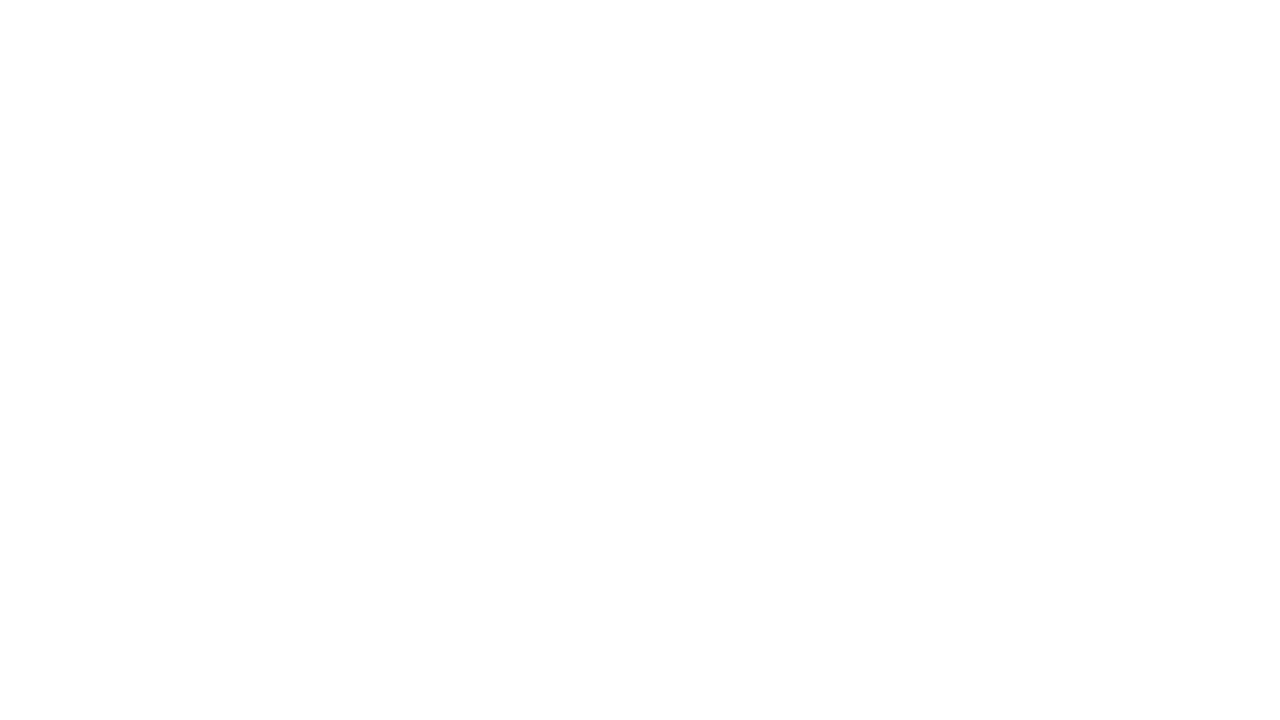

Navigated back to web form page
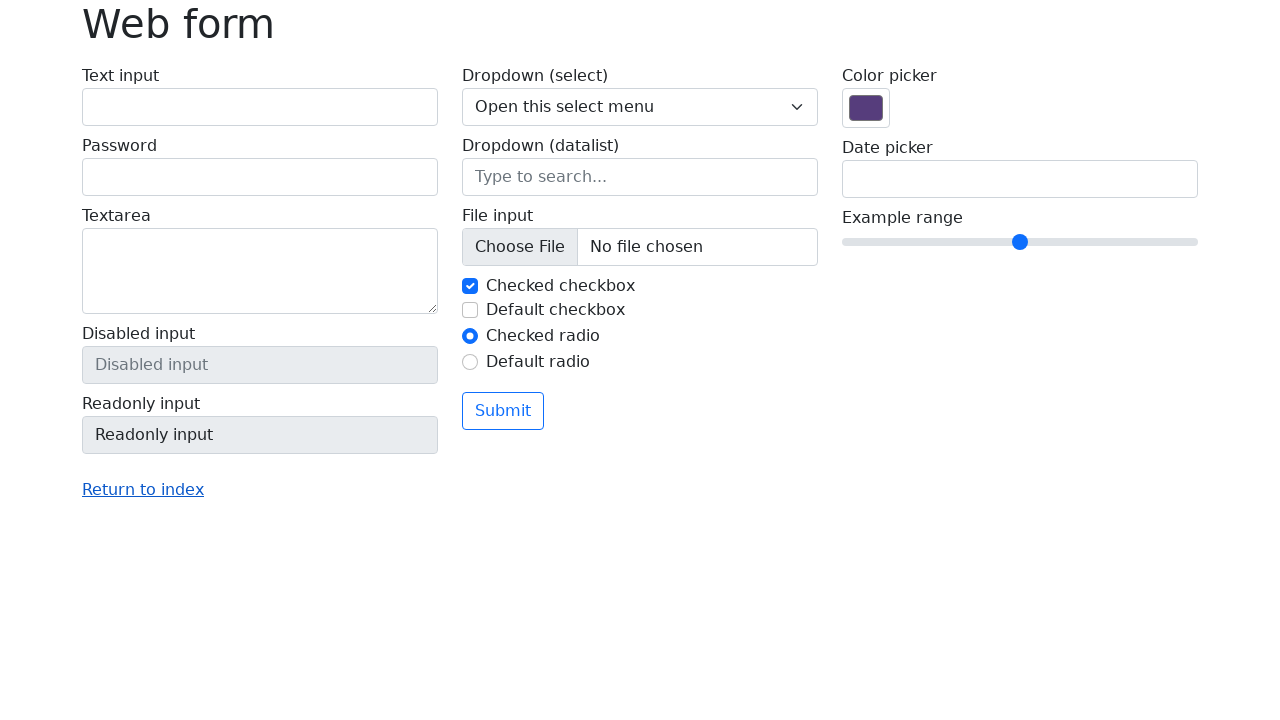

Selected option '1' from dropdown on select[name='my-select']
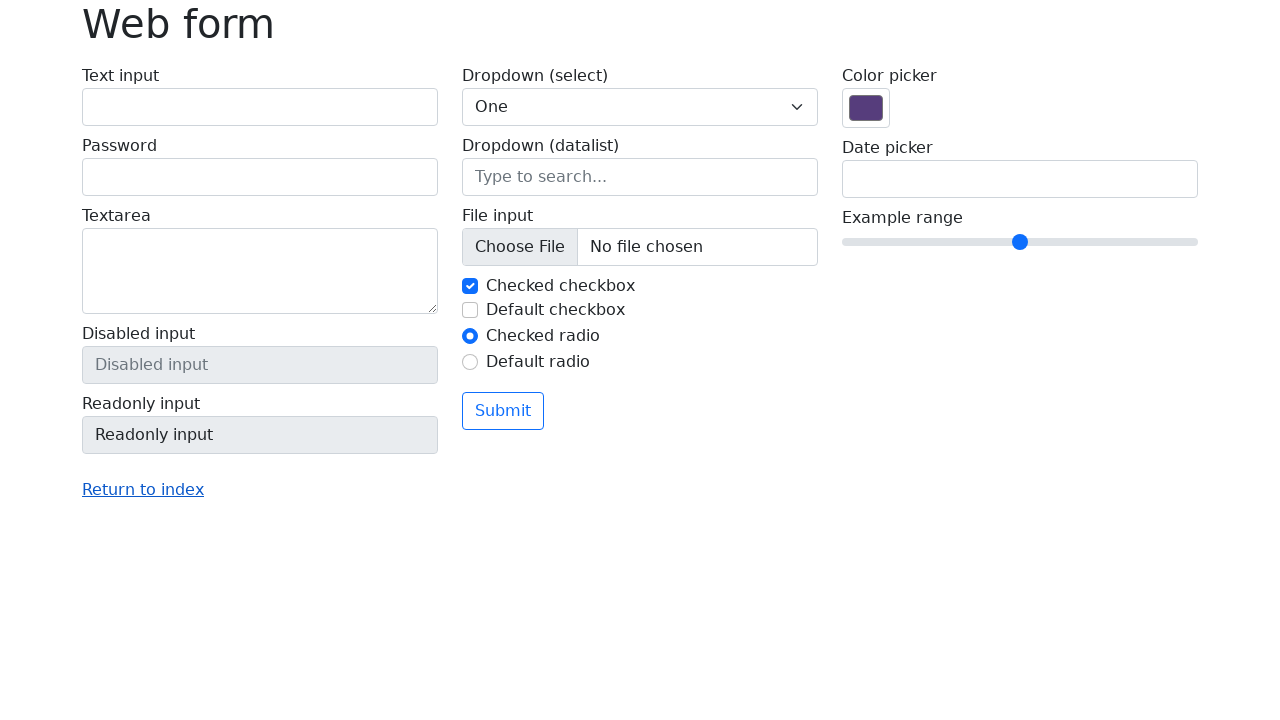

Selected option '2' from dropdown on select[name='my-select']
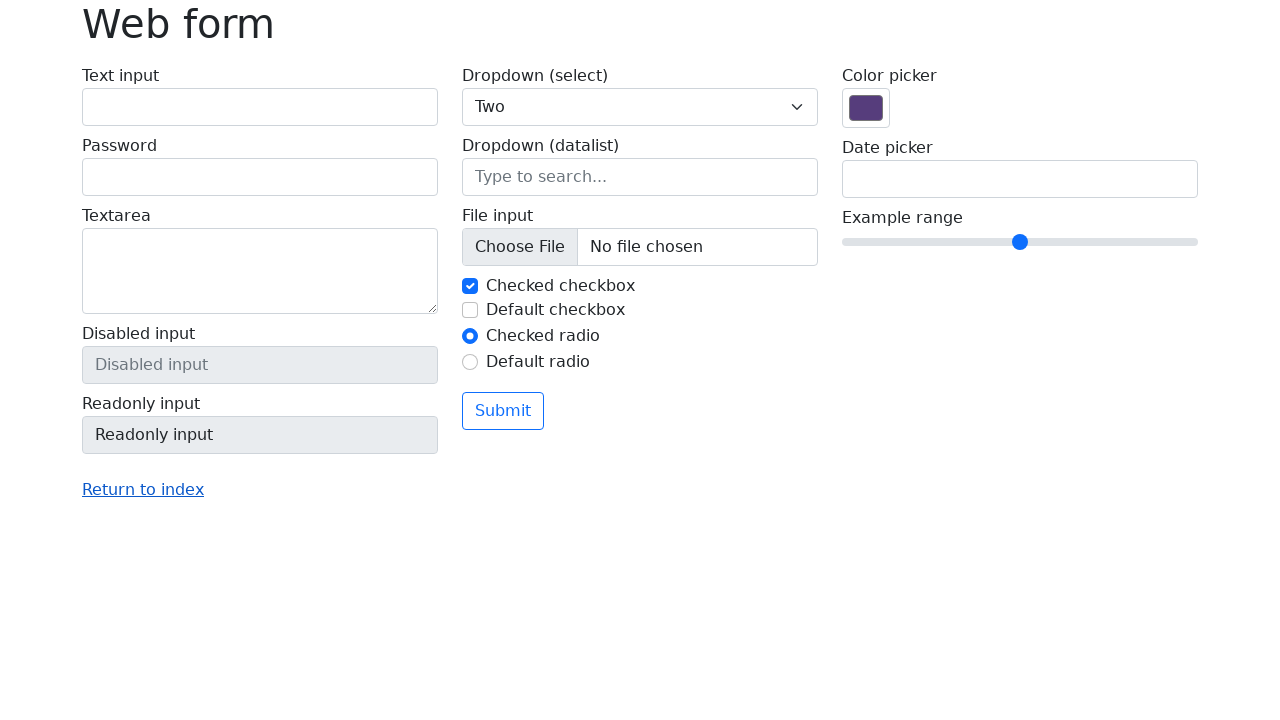

Selected option '3' from dropdown on select[name='my-select']
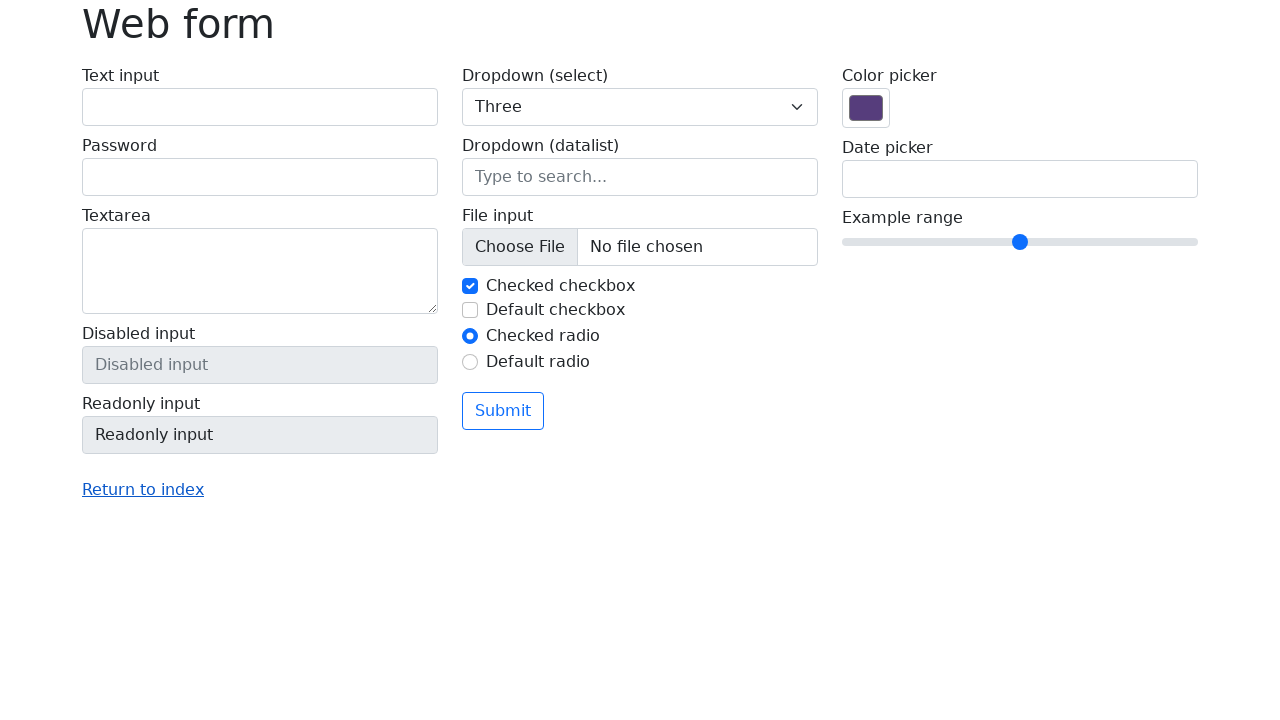

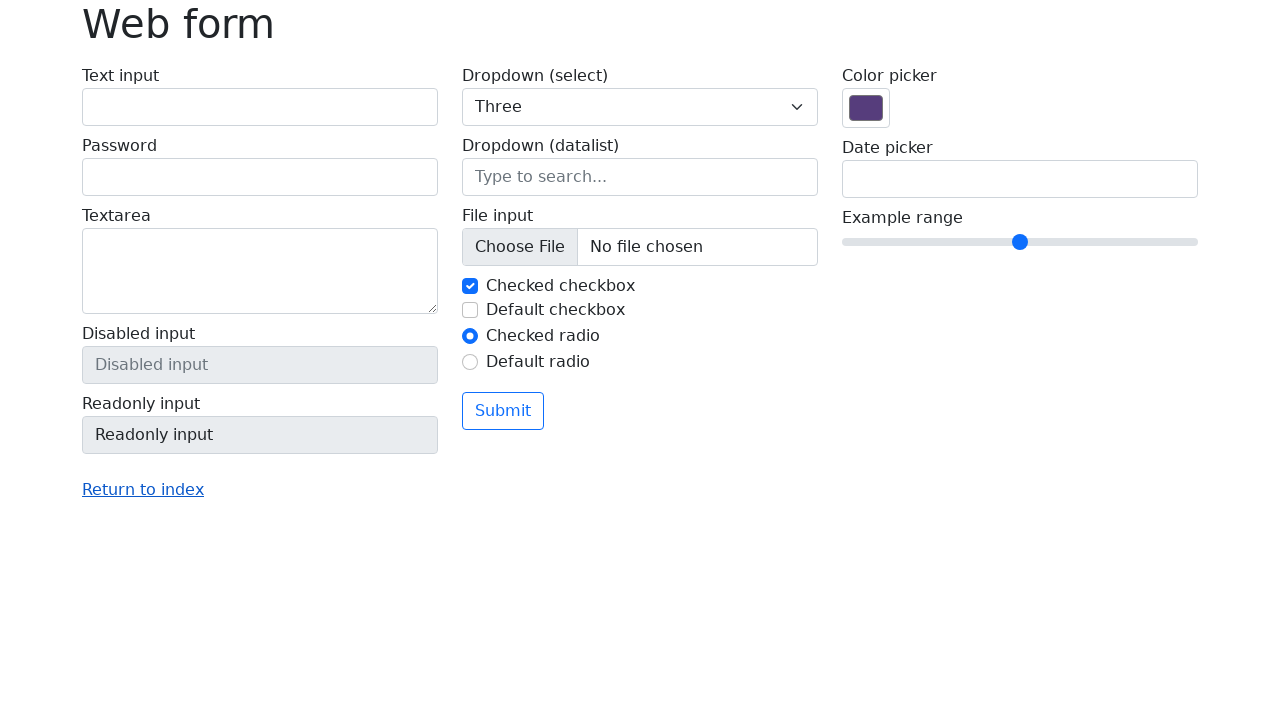